Tests dropdown list handling on a registration form by selecting various options from a skills dropdown using different selection methods (by index, by value, and by visible text)

Starting URL: http://demo.automationtesting.in/Register.html

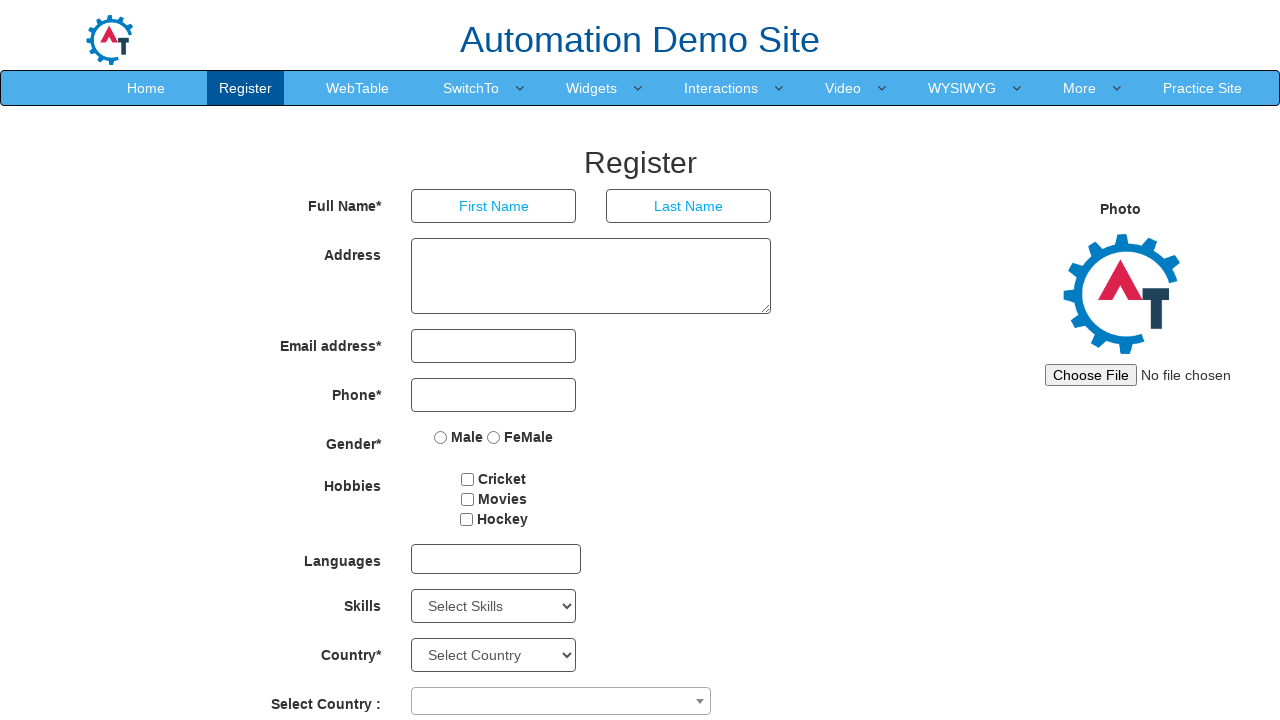

Skills dropdown became visible
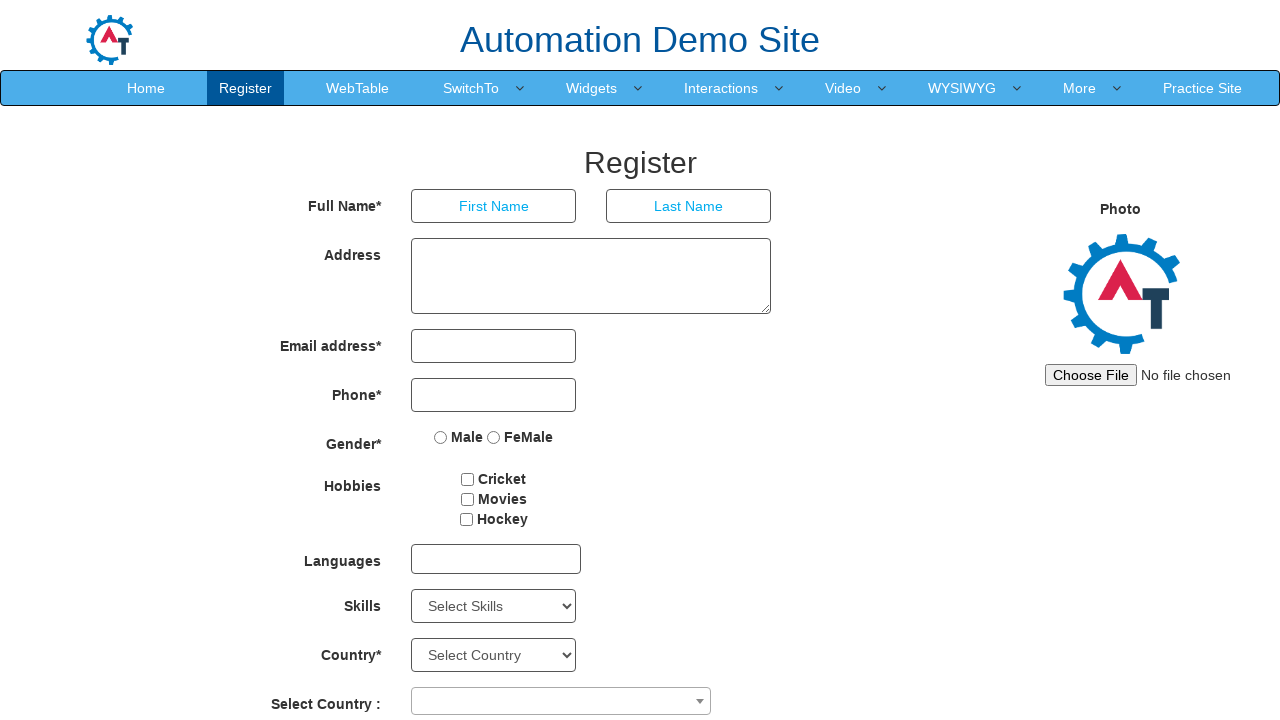

Selected skills dropdown option by index 4 on #Skills
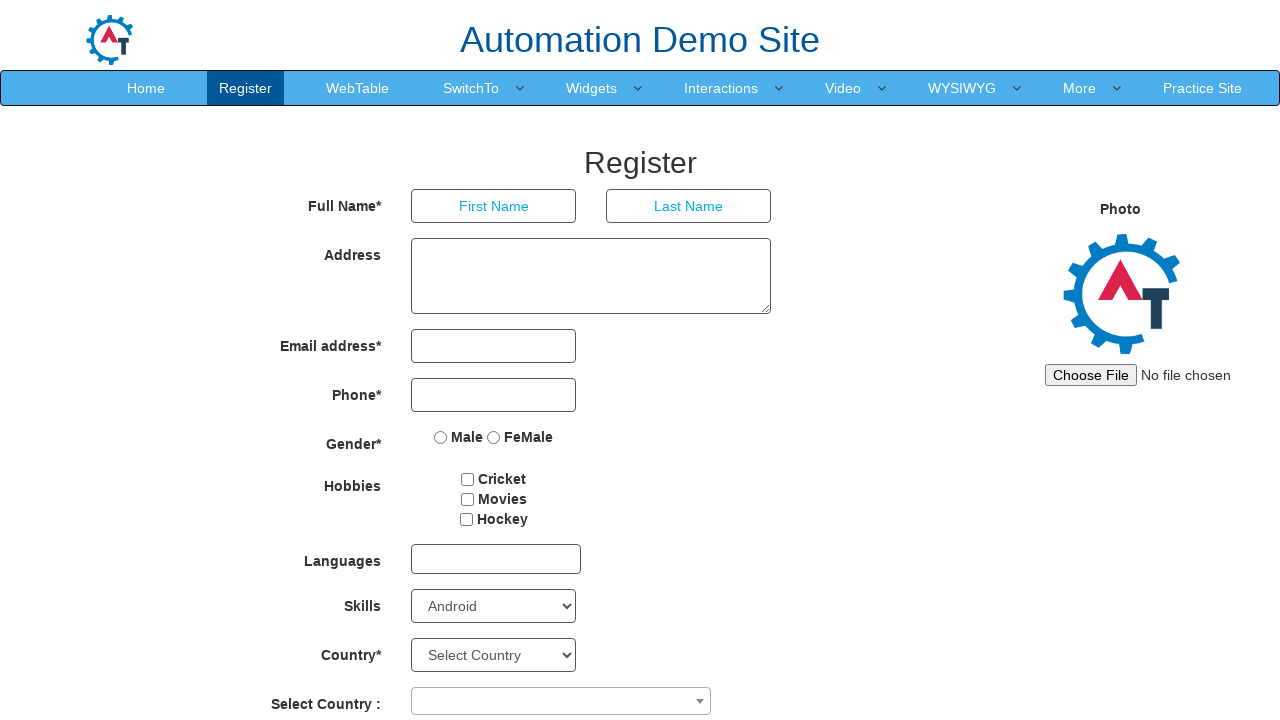

Selected skills dropdown option by value 'Backup Management' on #Skills
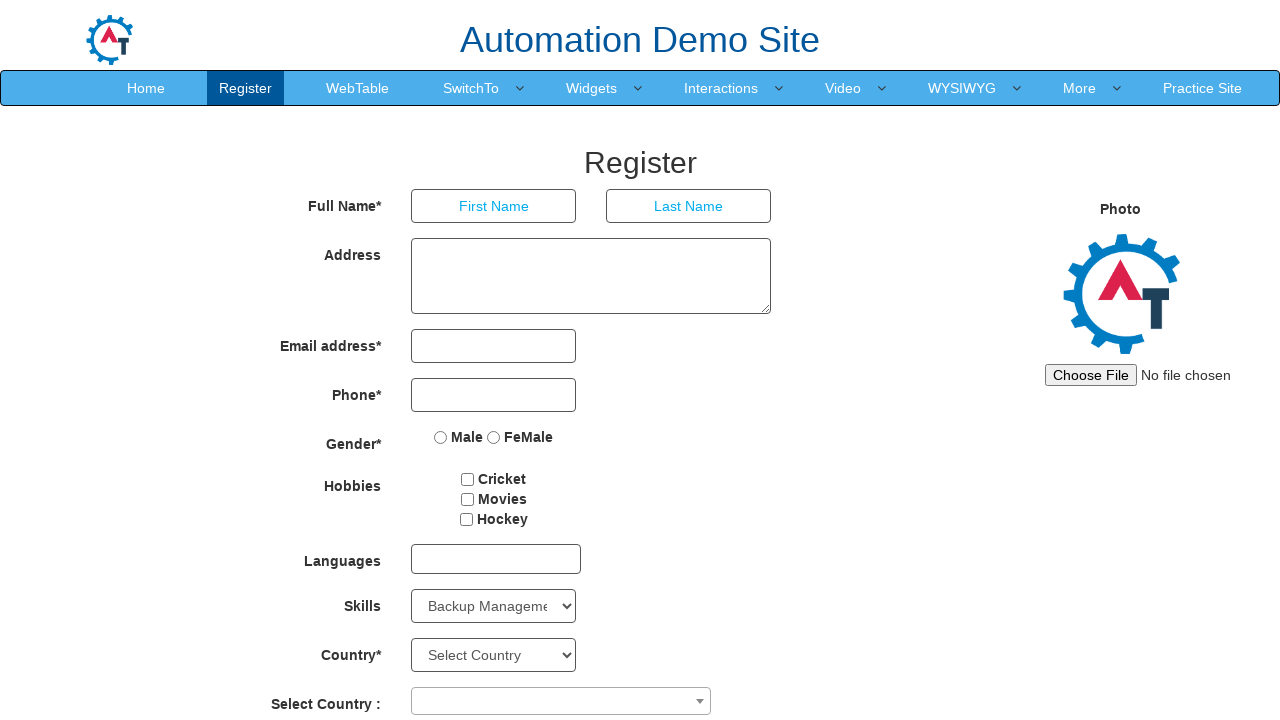

Selected skills dropdown option by visible text 'Analytics' on #Skills
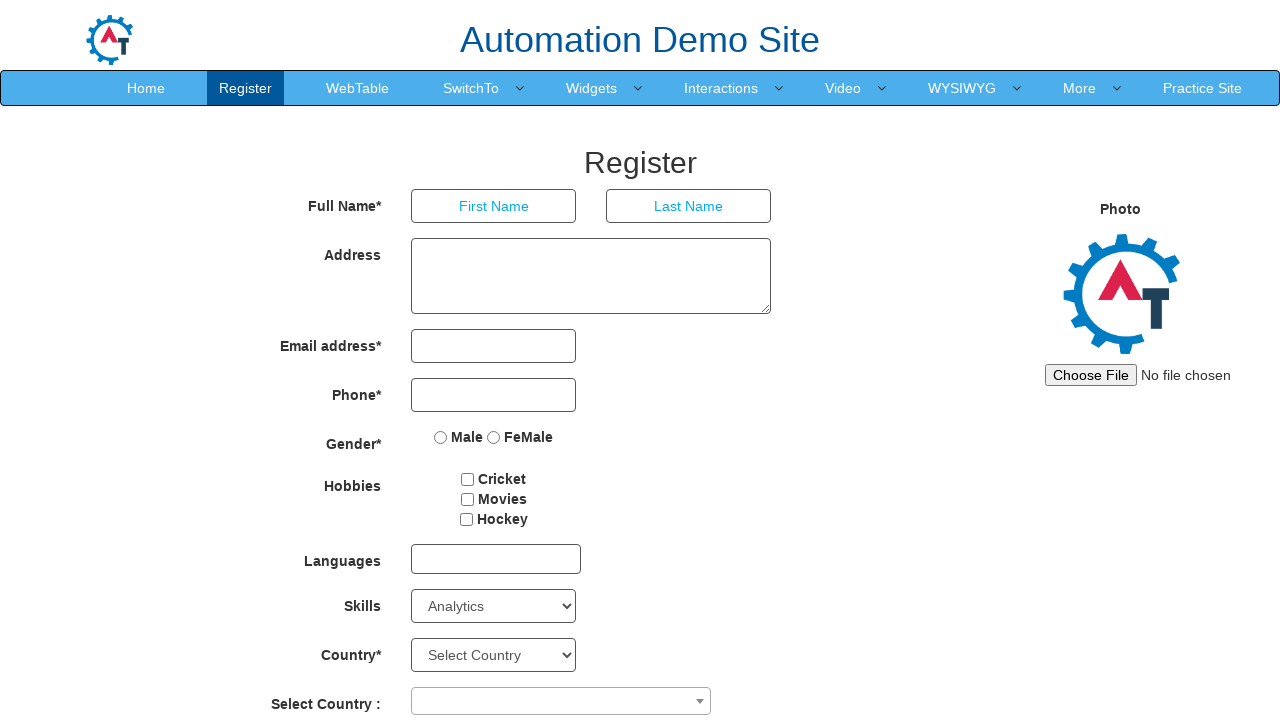

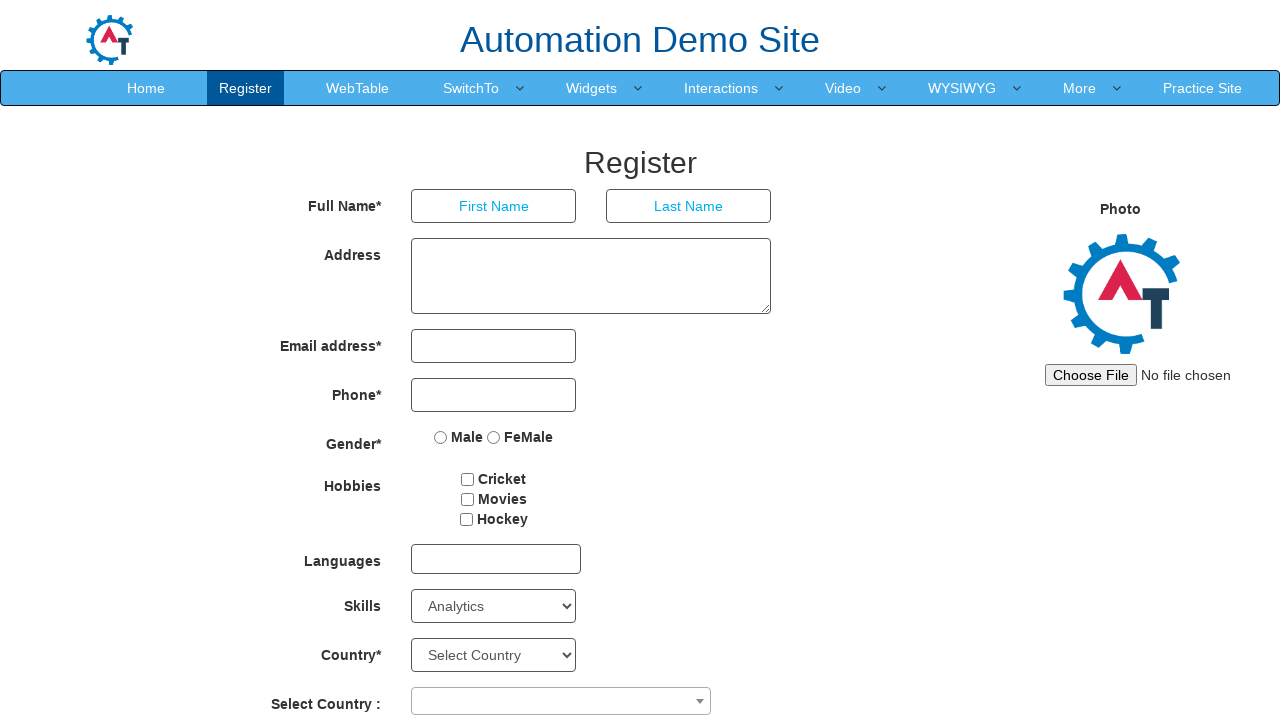